Tests filling out a form with dynamic HTML attributes (IDs that change) using partial attribute matching, then submits the form and waits for a success confirmation message.

Starting URL: https://training-support.net/webelements/dynamic-attributes

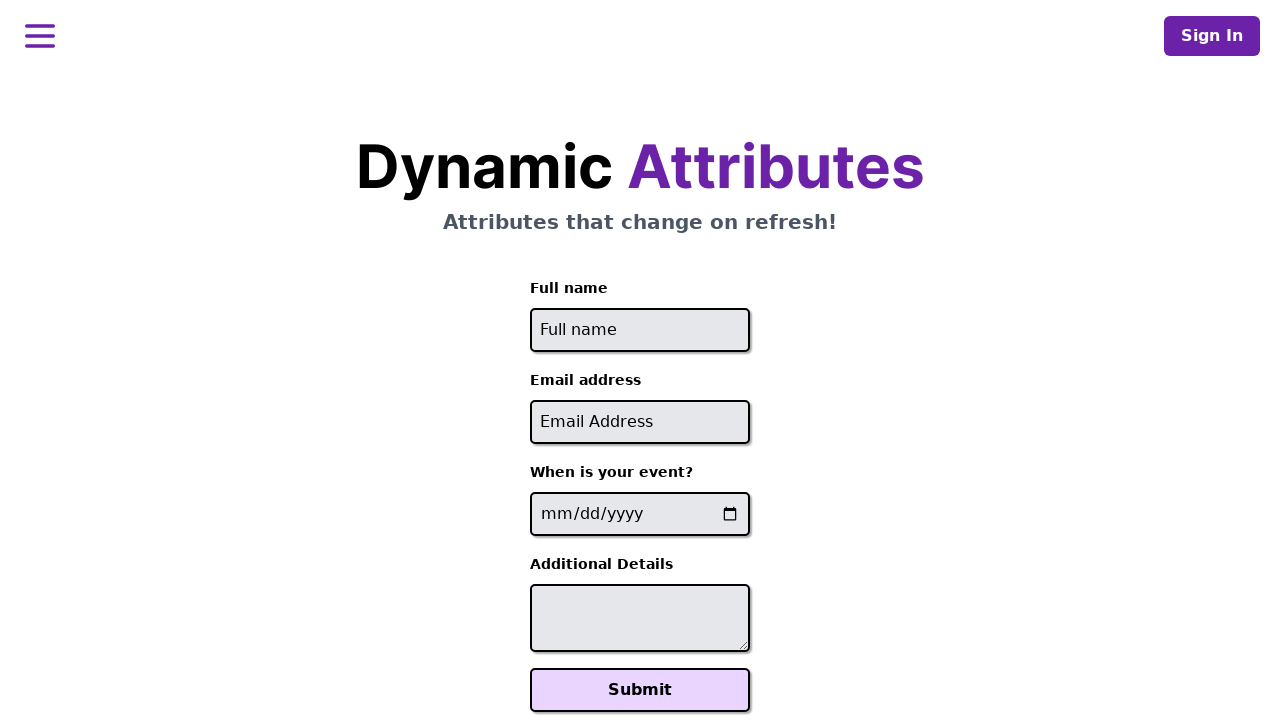

Filled full name field with 'John Anderson' using partial ID match on input[id^='full-name-']
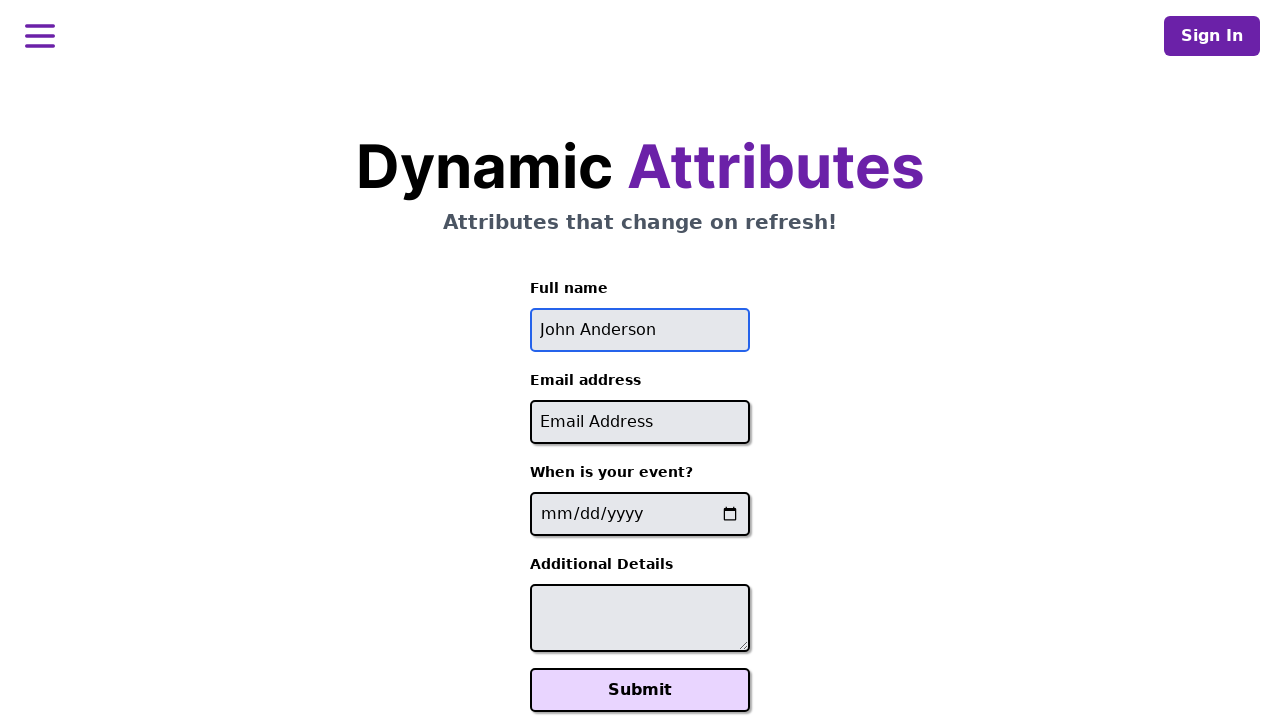

Filled email field with 'john.anderson@example.com' using partial ID match on input[id*='-email']
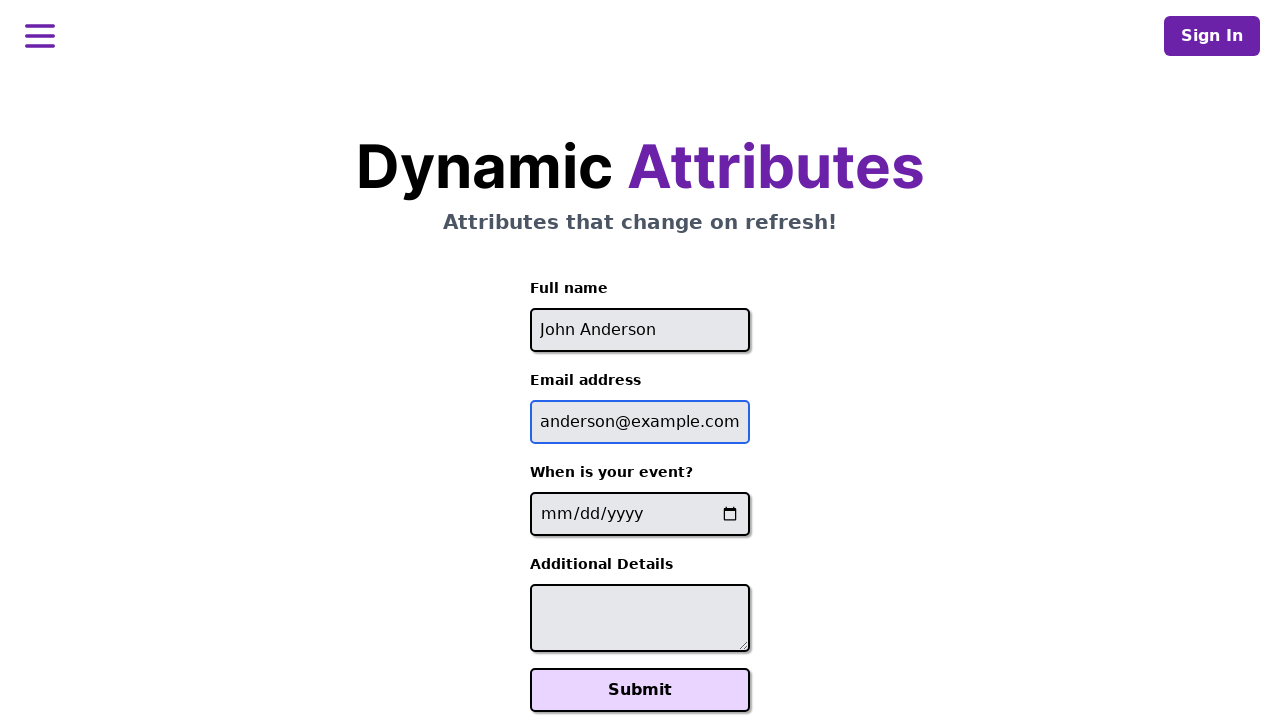

Filled event date field with '2025-06-19' using partial name match on input[name*='-event-date-']
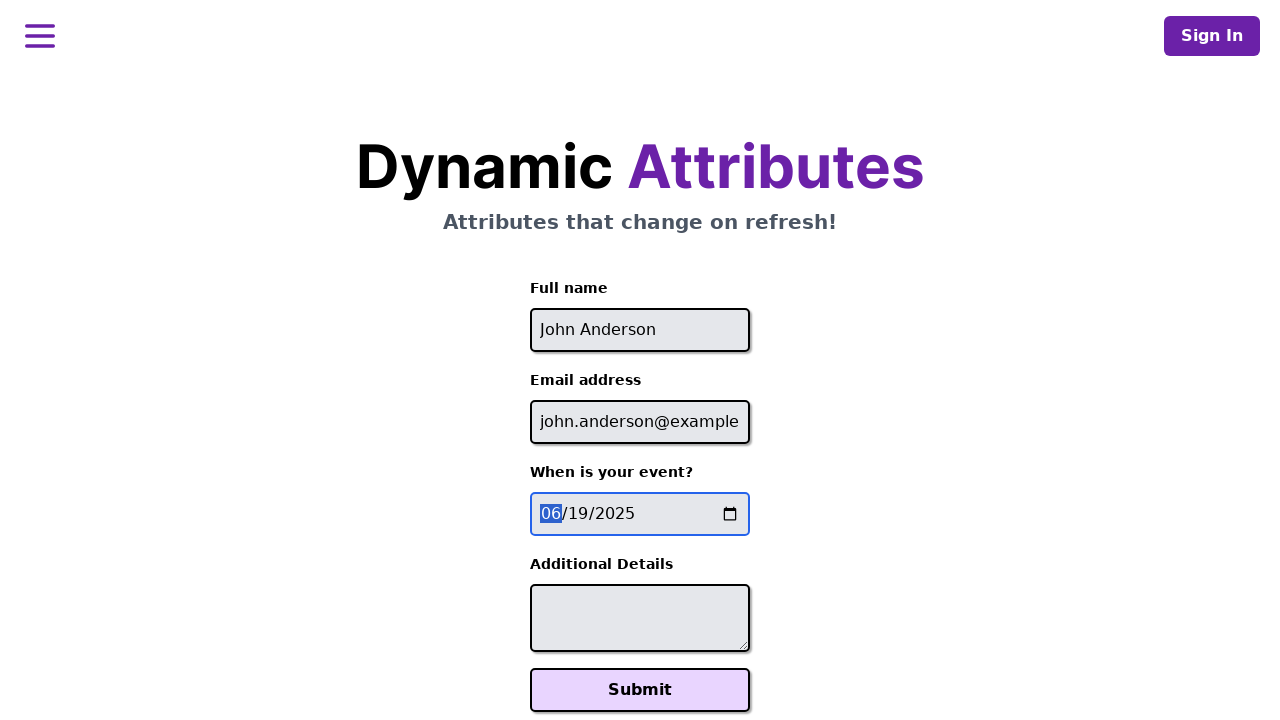

Filled additional details textarea with workshop message using partial ID match on textarea[id*='-additional-details-']
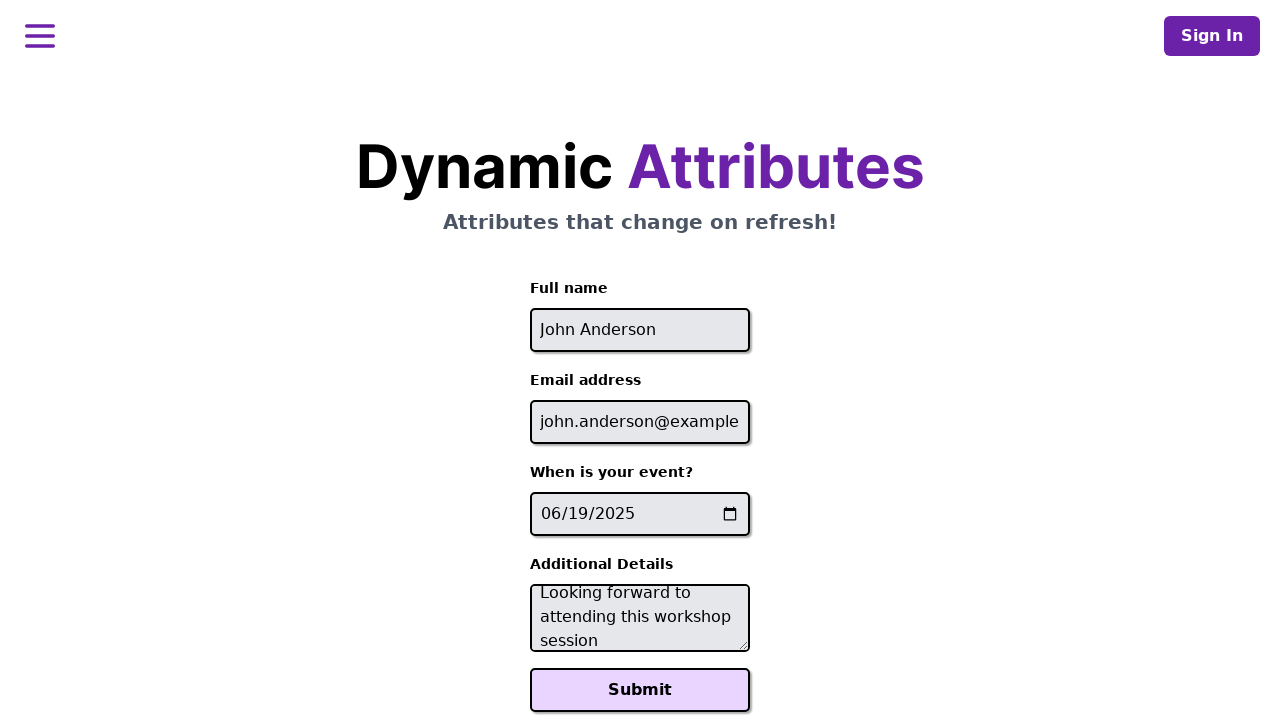

Clicked Submit button to submit the form at (640, 690) on button:text('Submit')
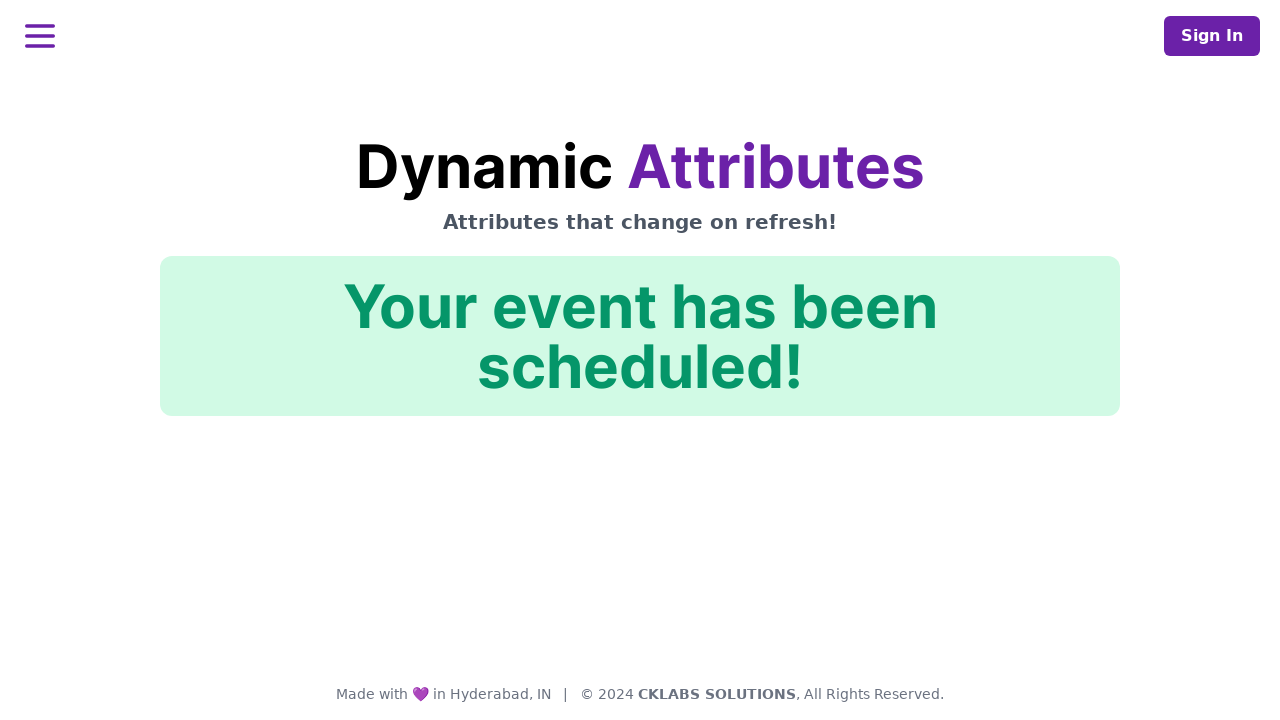

Success confirmation message appeared on page
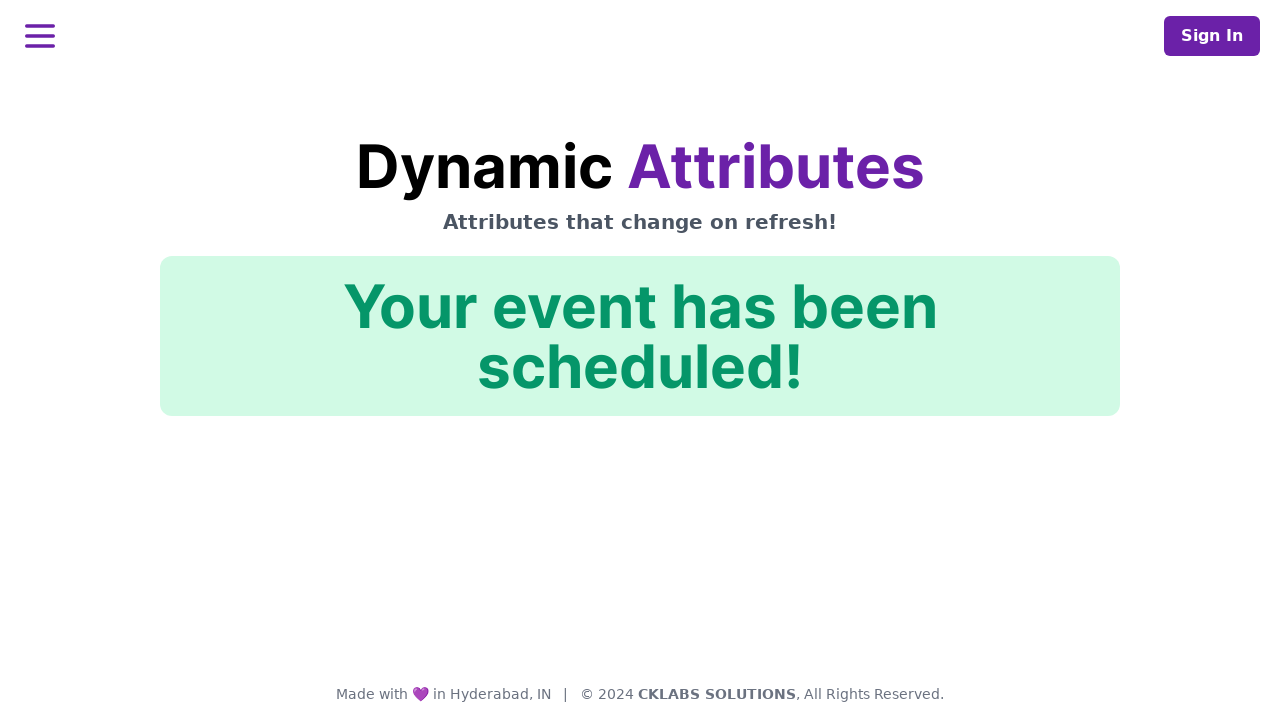

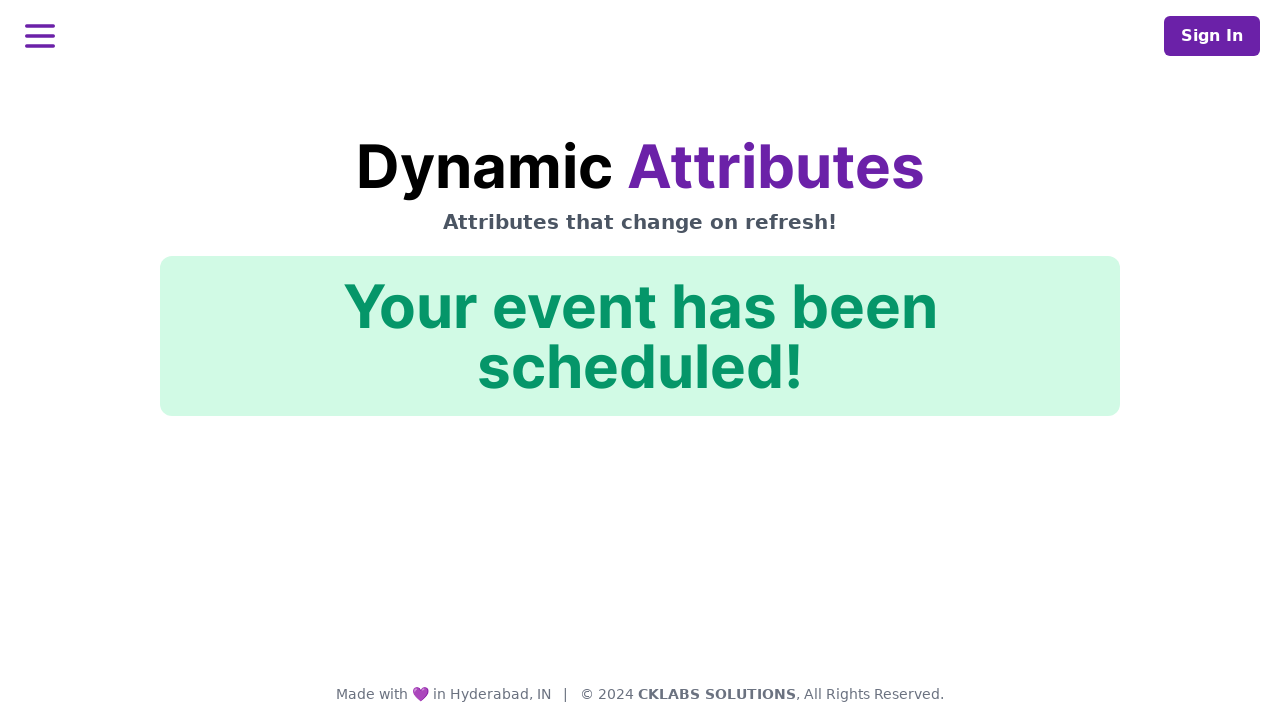